Tests alert handling functionality by clicking a button that triggers an alert and accepting it

Starting URL: http://demo.automationtesting.in/Alerts.html

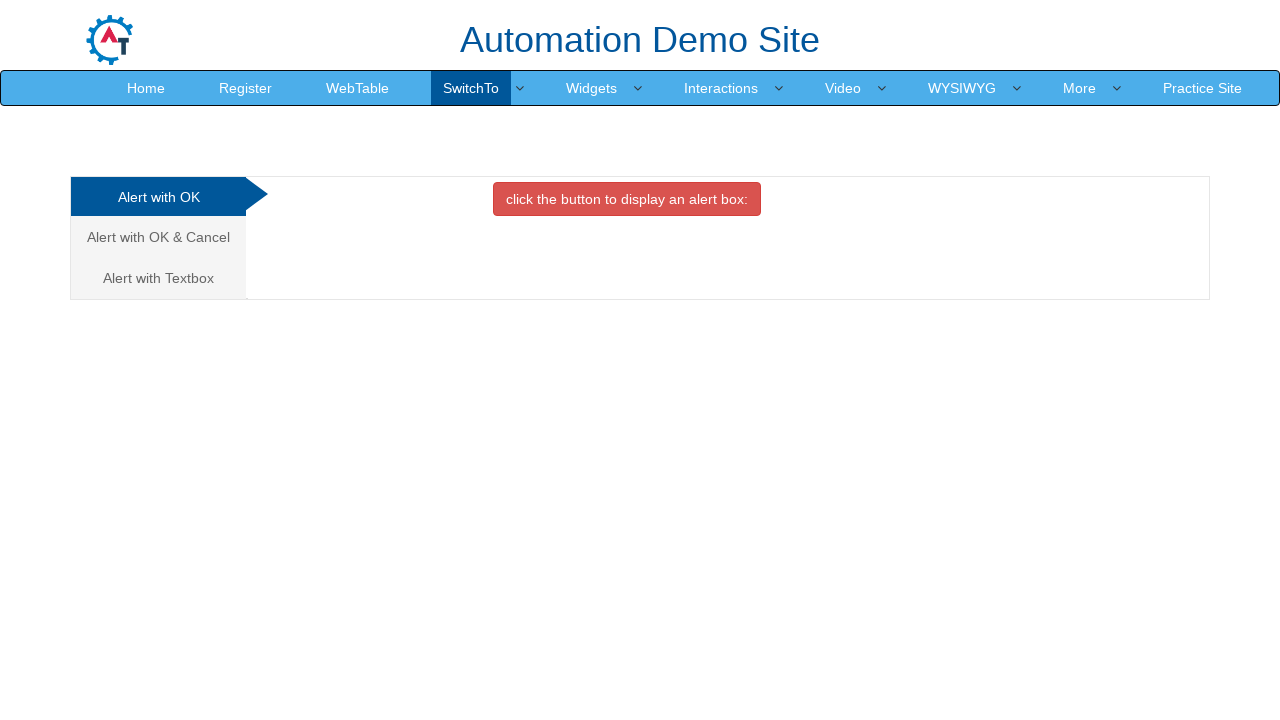

Clicked button to trigger alert dialog at (627, 199) on button.btn.btn-danger
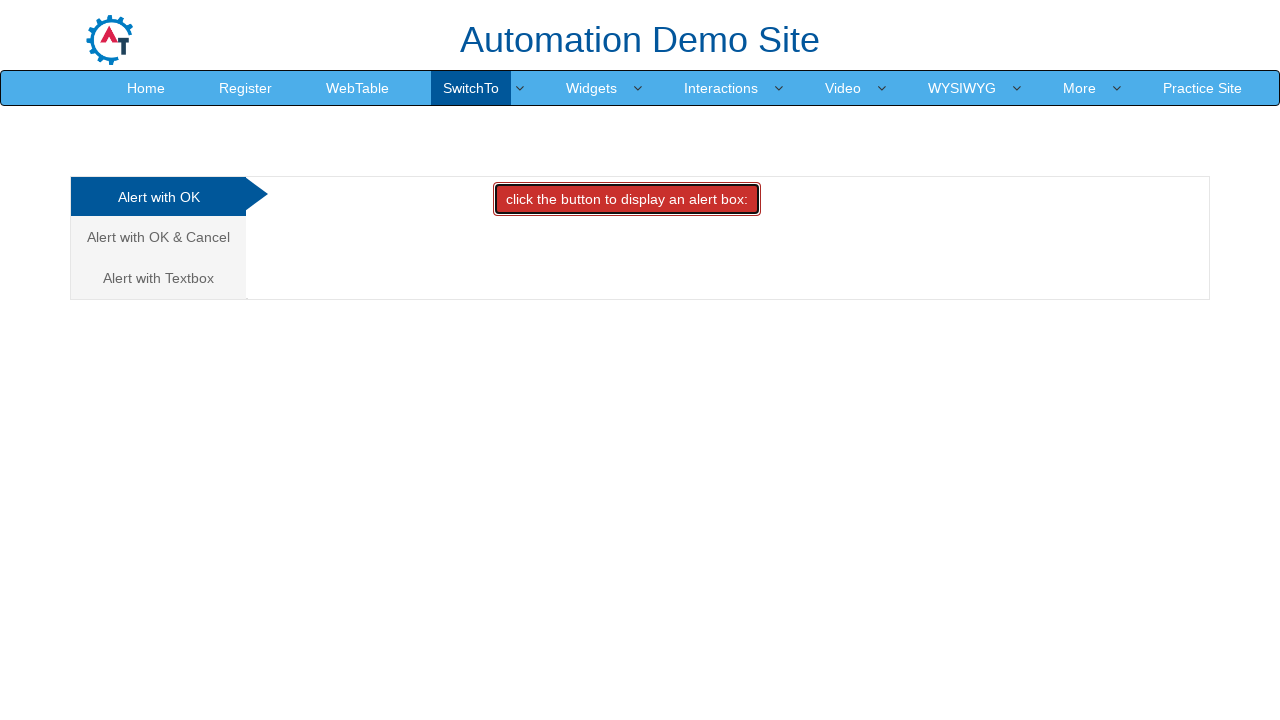

Set up dialog handler to accept alerts
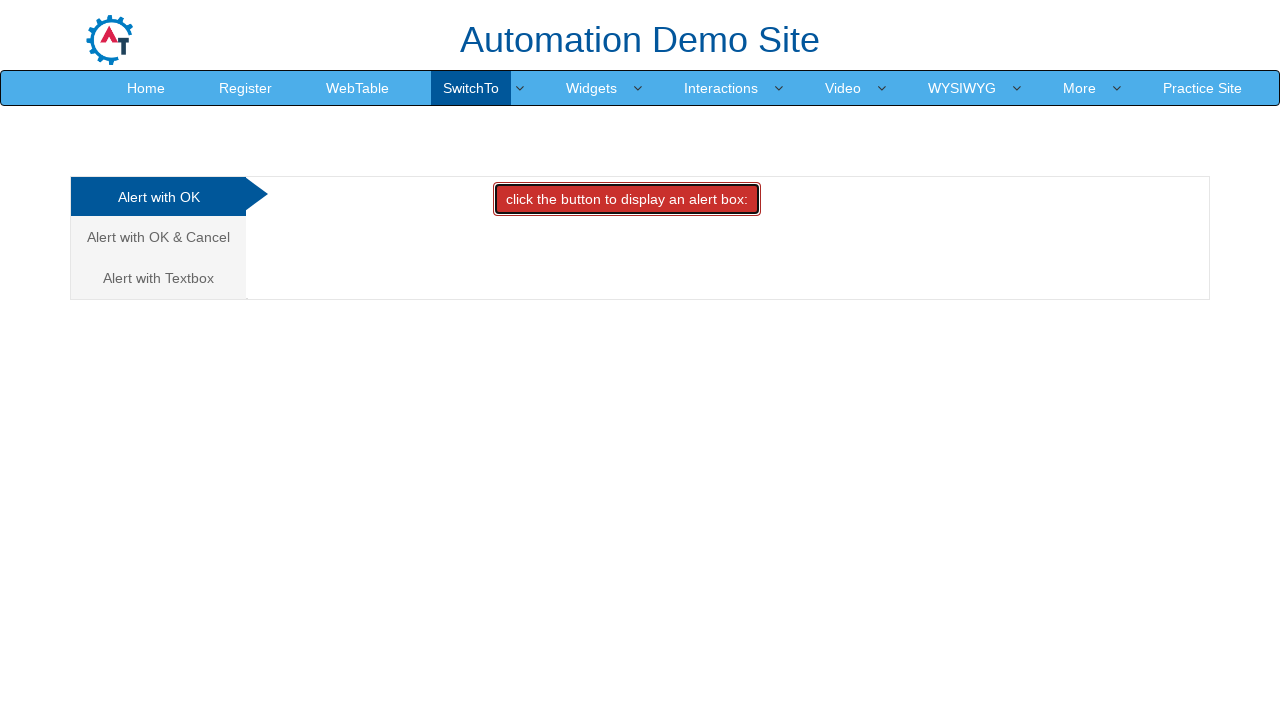

Configured one-time dialog handler to accept alert
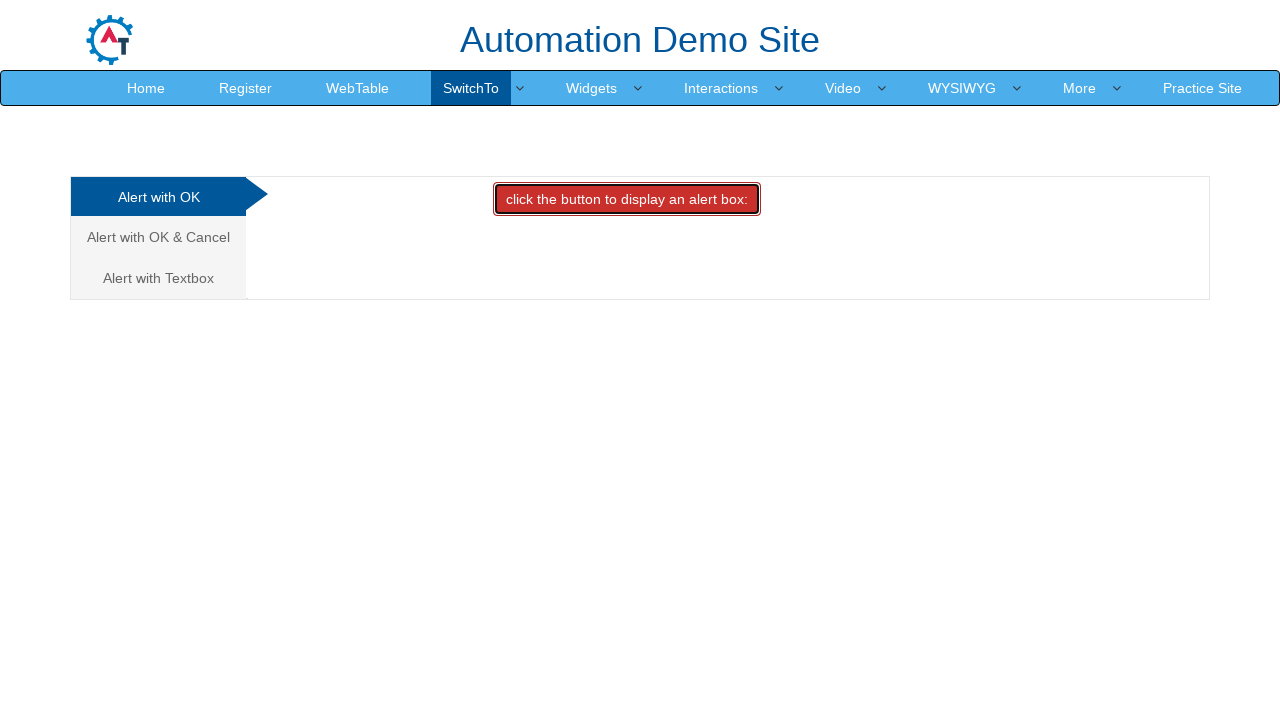

Retrieved page title: 'Alerts'
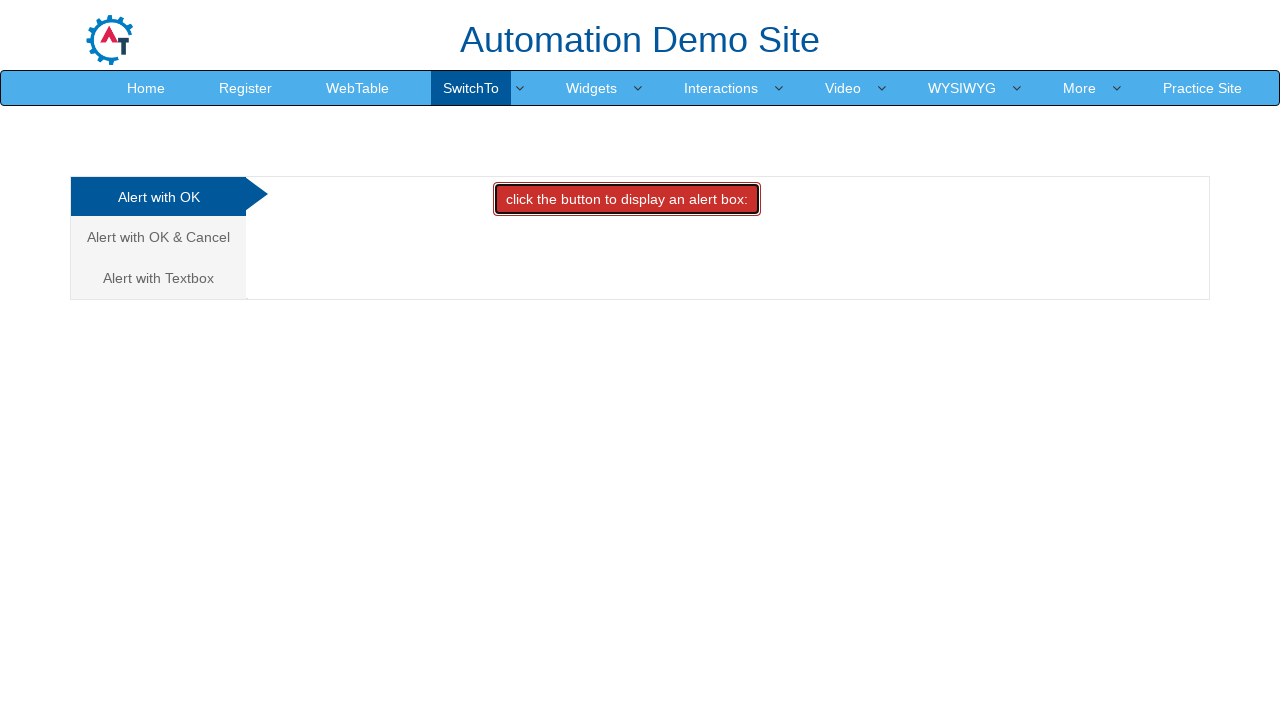

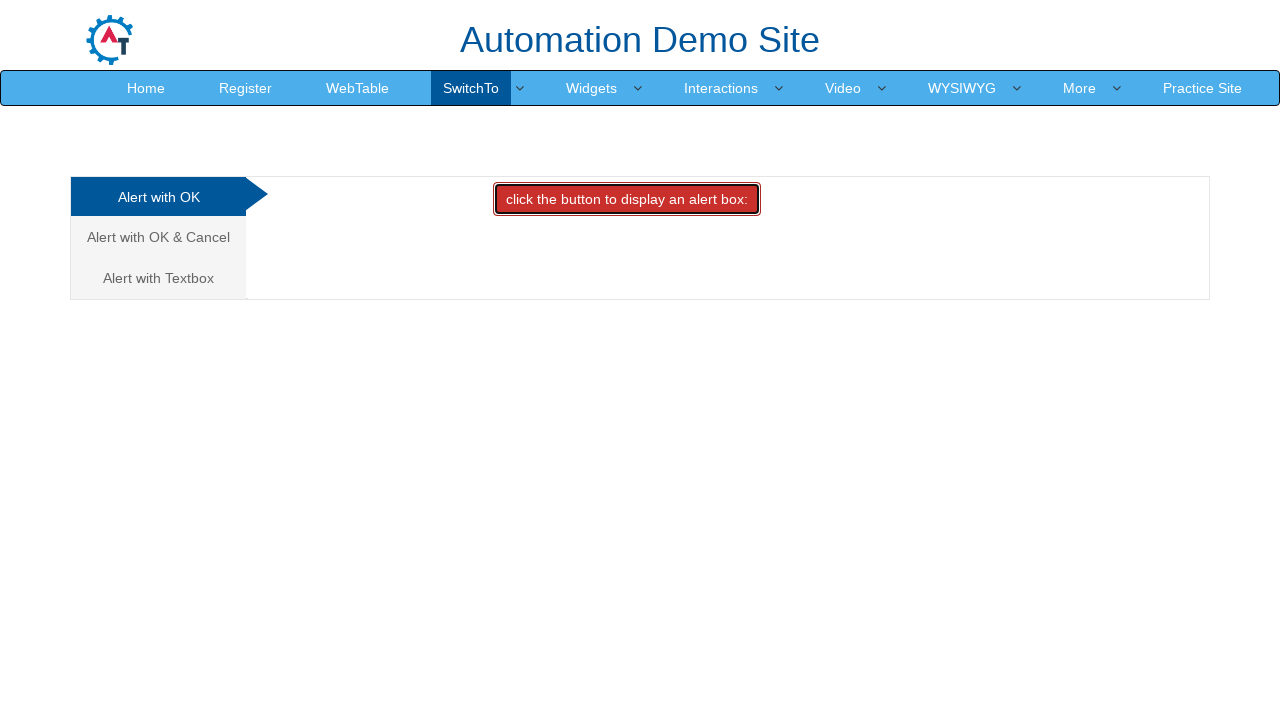